Tests browser back button navigation through filter views (All, Active, Completed)

Starting URL: https://demo.playwright.dev/todomvc

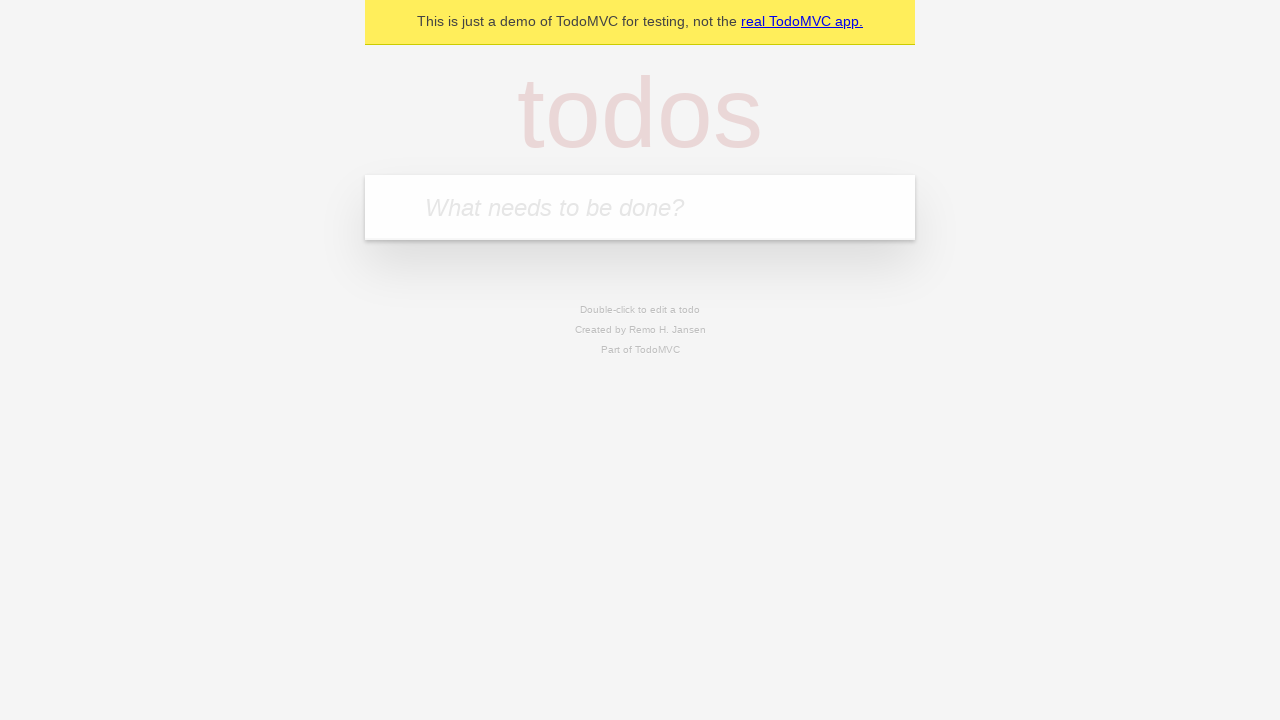

Filled todo input with 'buy some cheese' on internal:attr=[placeholder="What needs to be done?"i]
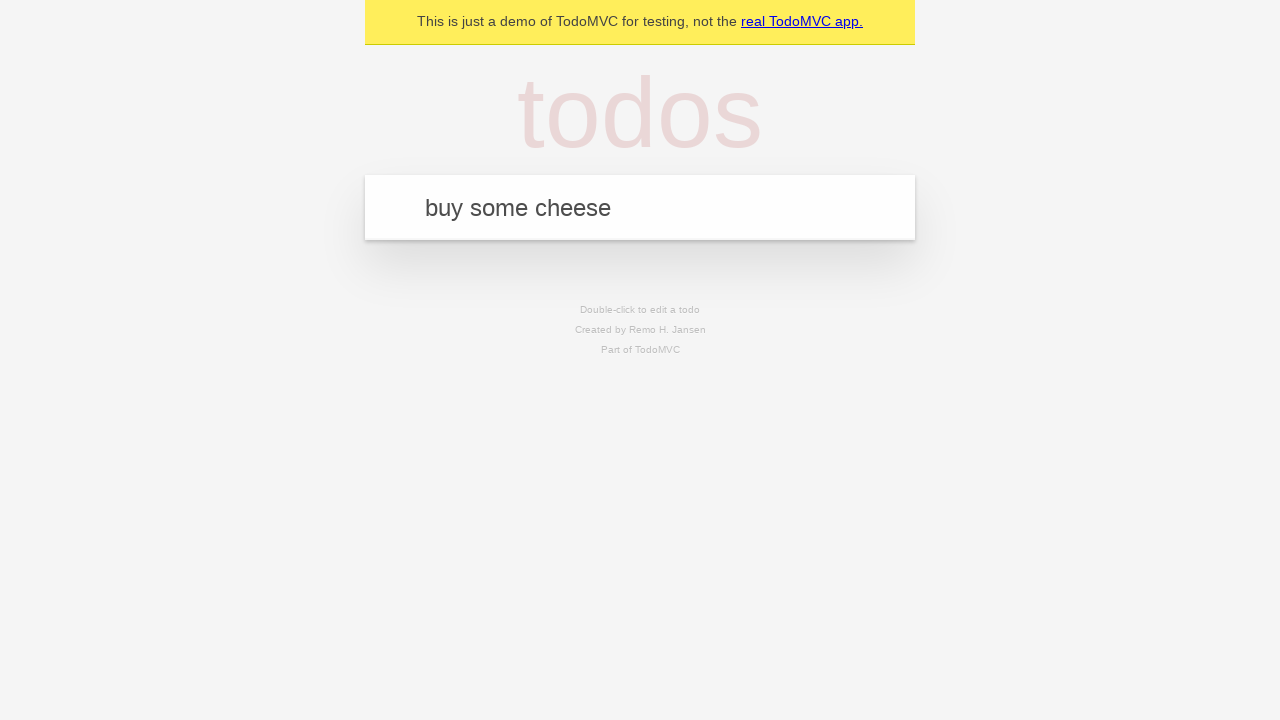

Pressed Enter to add first todo on internal:attr=[placeholder="What needs to be done?"i]
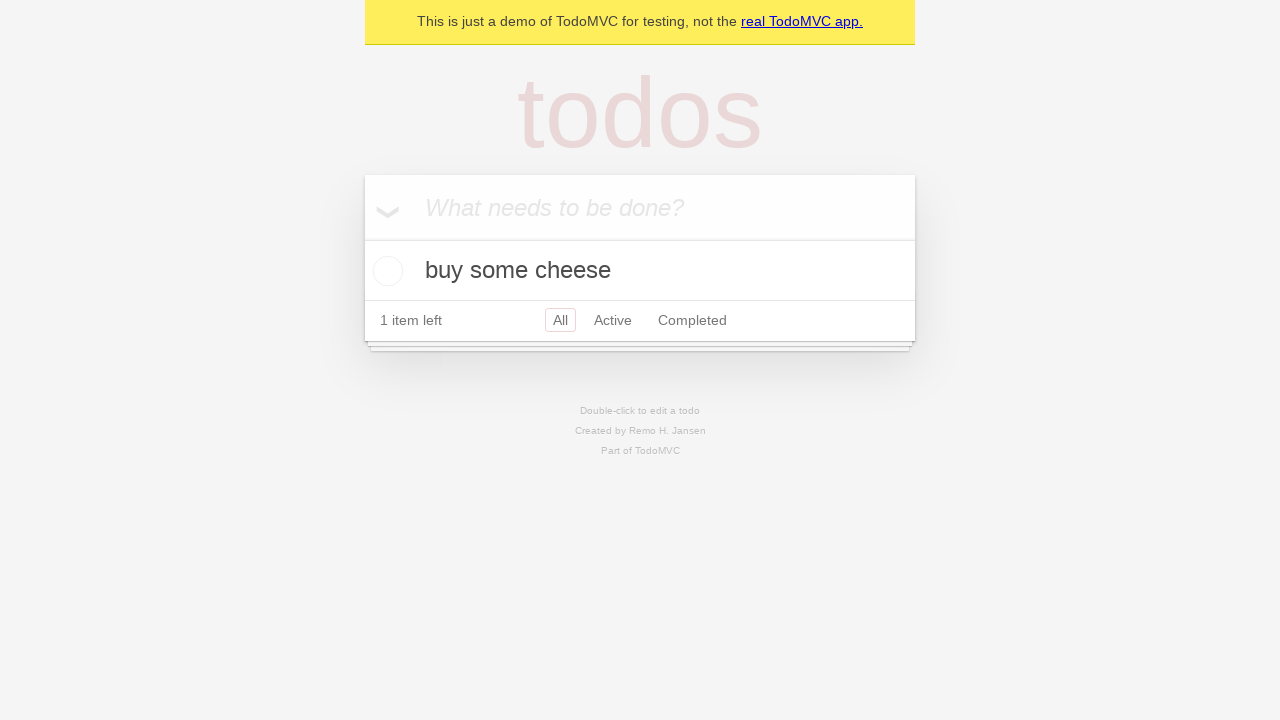

Filled todo input with 'feed the cat' on internal:attr=[placeholder="What needs to be done?"i]
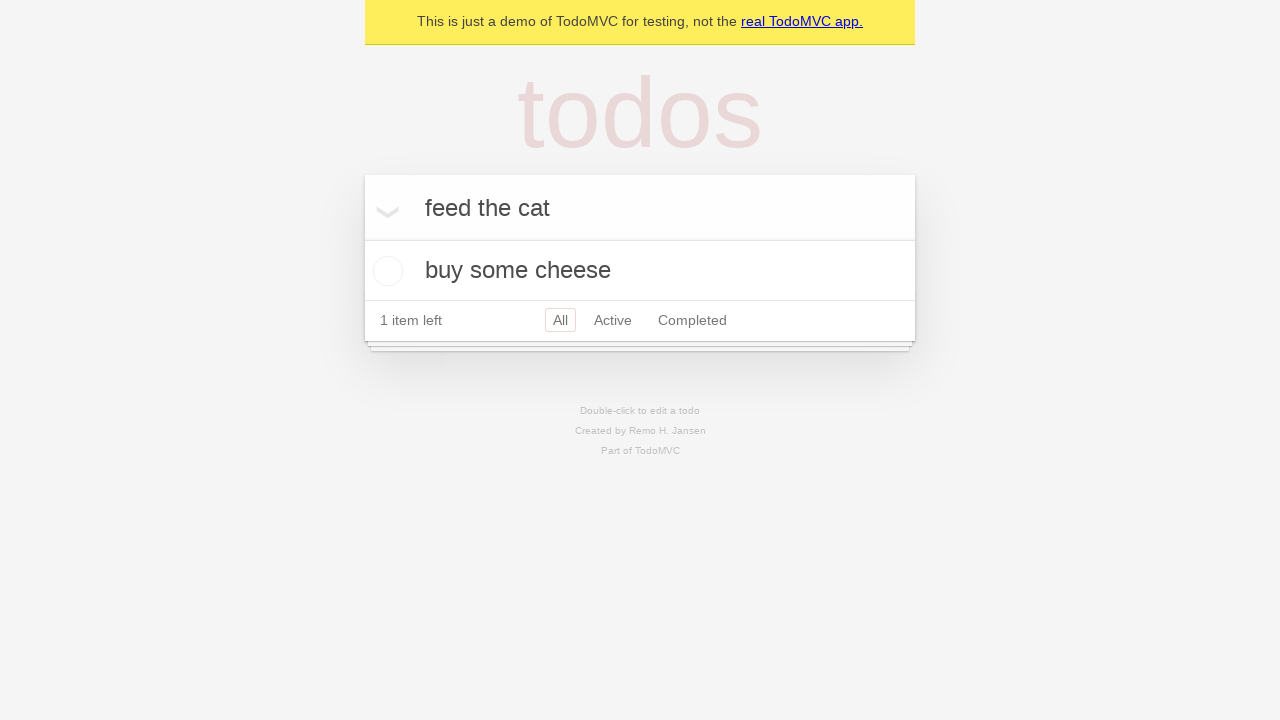

Pressed Enter to add second todo on internal:attr=[placeholder="What needs to be done?"i]
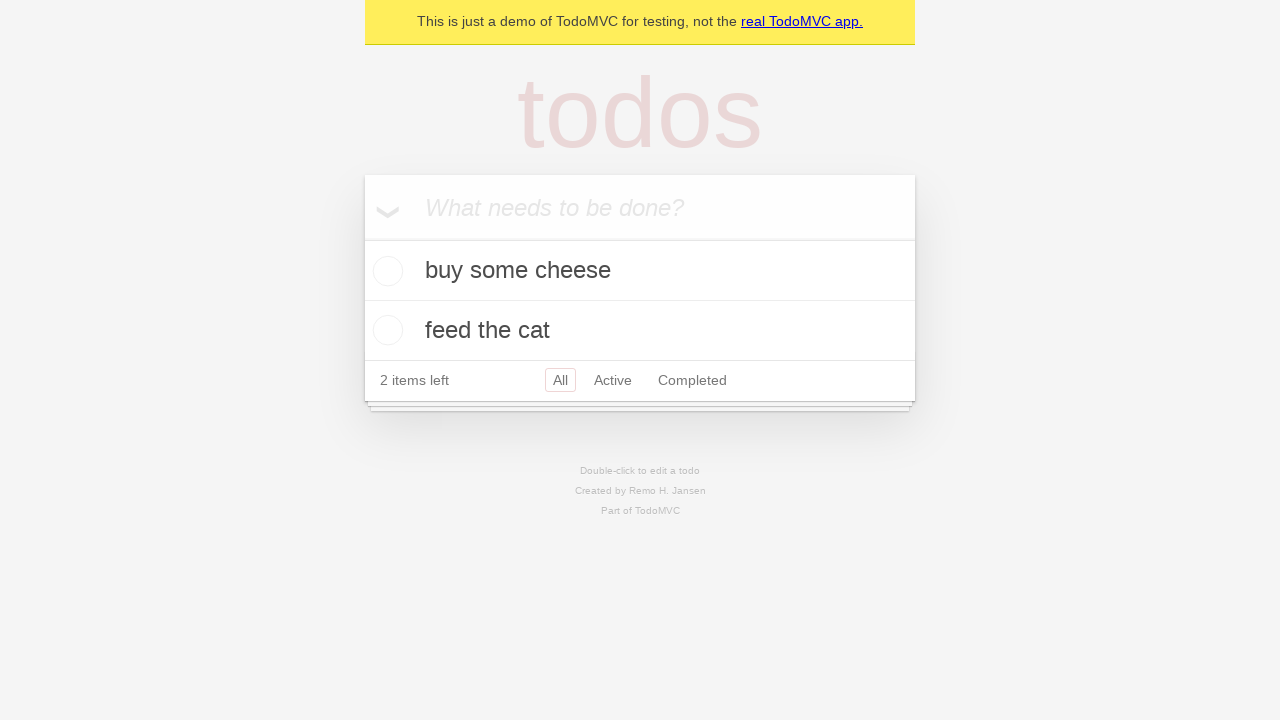

Filled todo input with 'book a doctors appointment' on internal:attr=[placeholder="What needs to be done?"i]
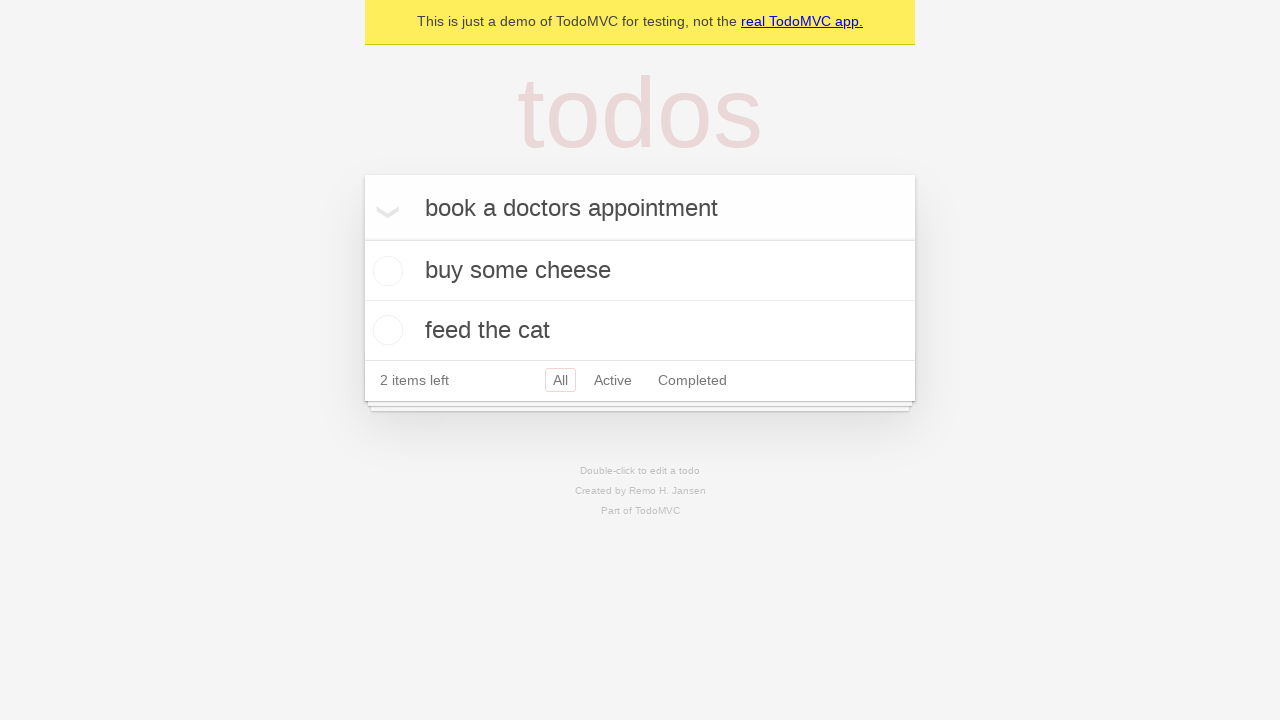

Pressed Enter to add third todo on internal:attr=[placeholder="What needs to be done?"i]
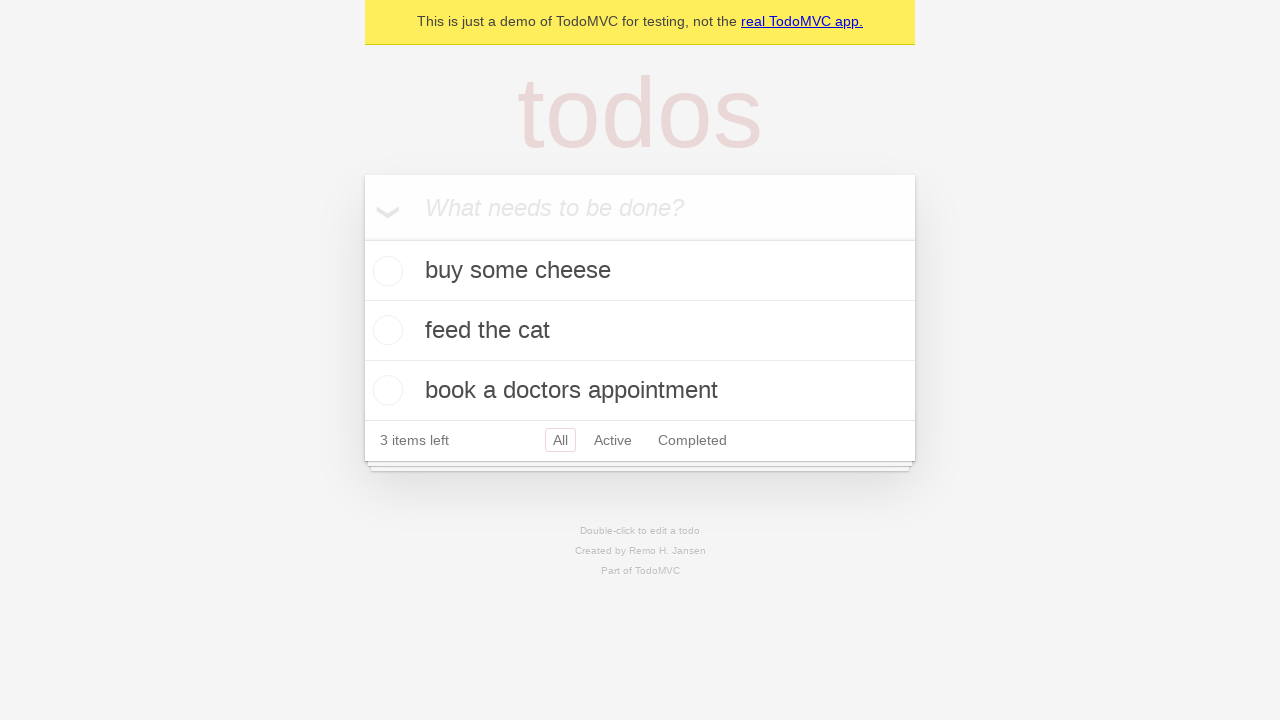

Checked the second todo item at (385, 330) on internal:testid=[data-testid="todo-item"s] >> nth=1 >> internal:role=checkbox
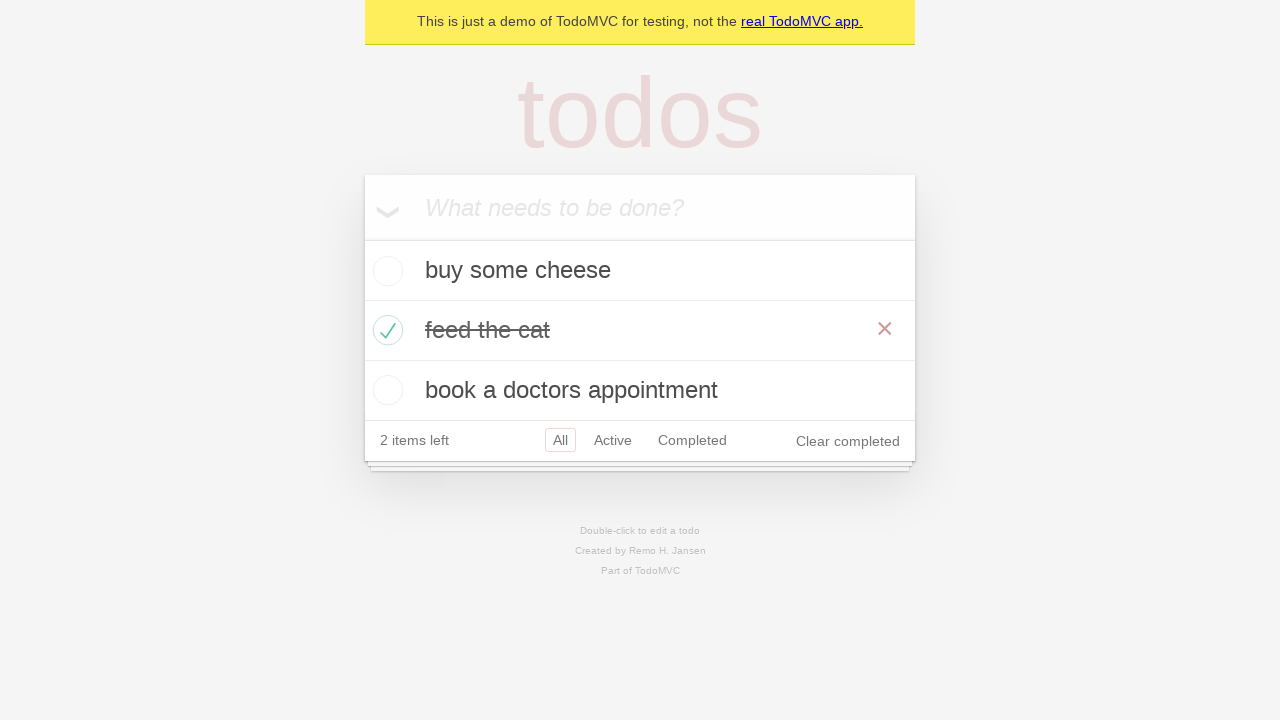

Clicked All filter at (560, 440) on internal:role=link[name="All"i]
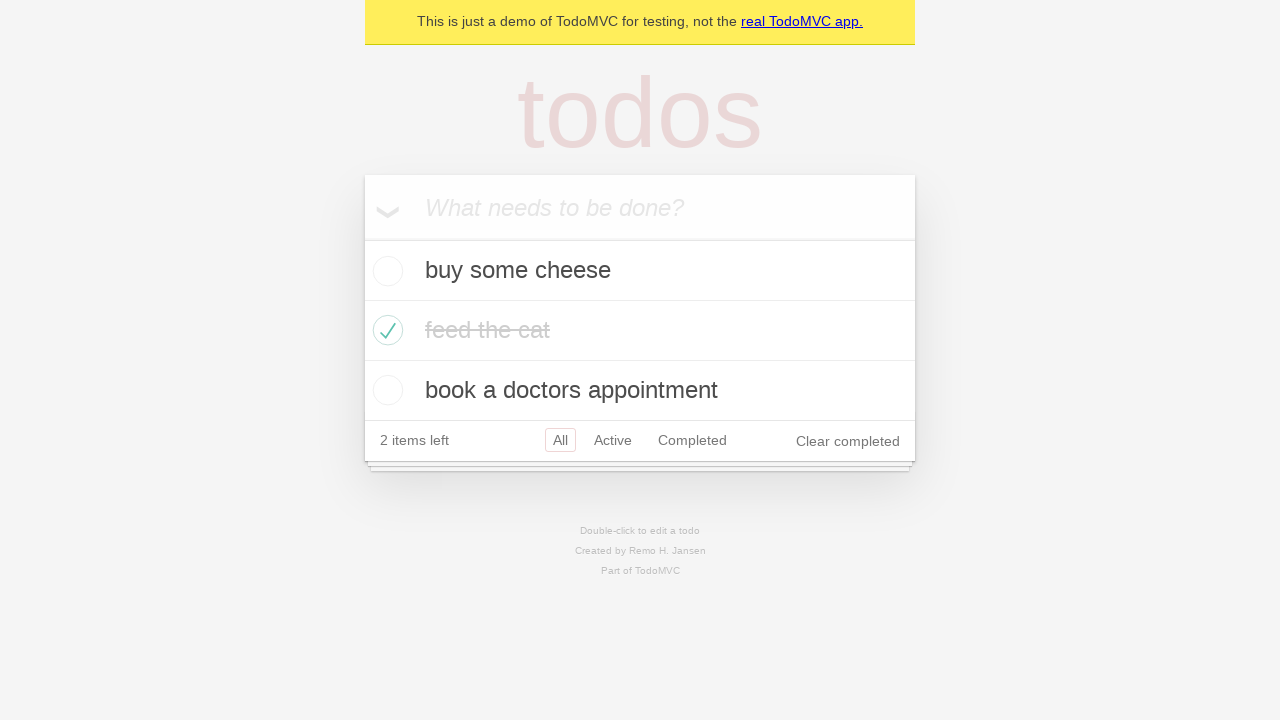

Clicked Active filter at (613, 440) on internal:role=link[name="Active"i]
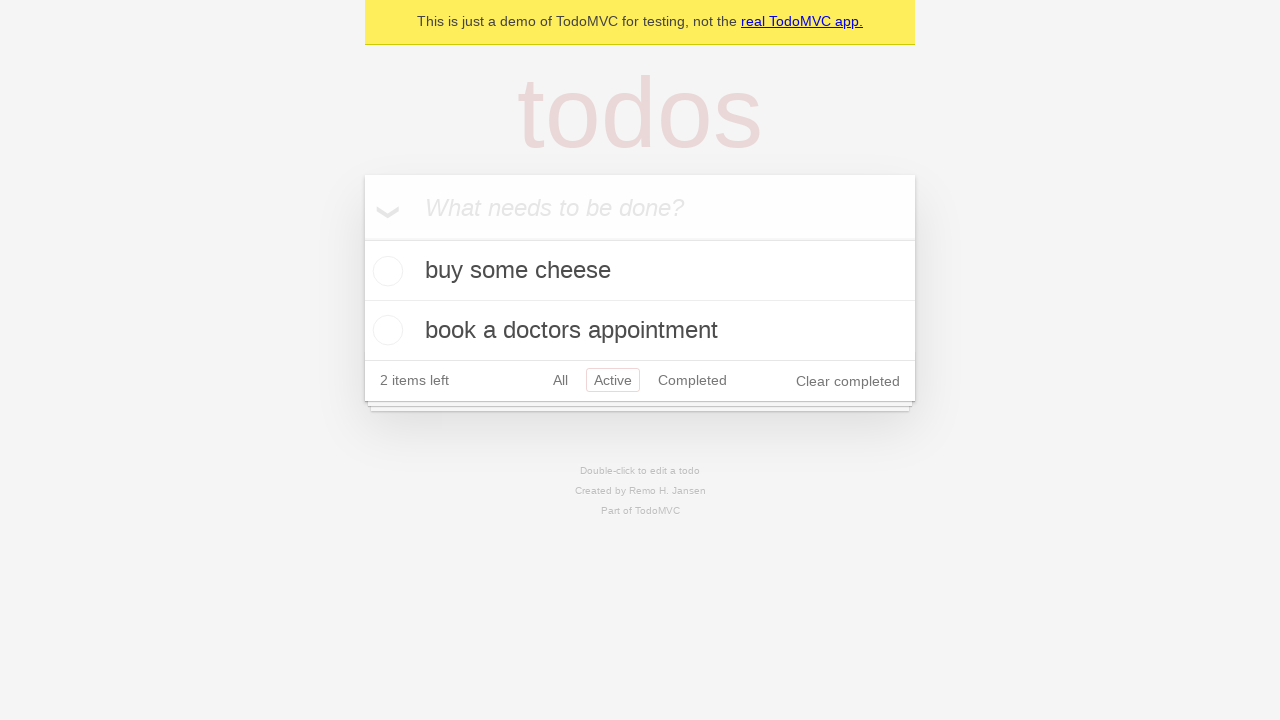

Clicked Completed filter at (692, 380) on internal:role=link[name="Completed"i]
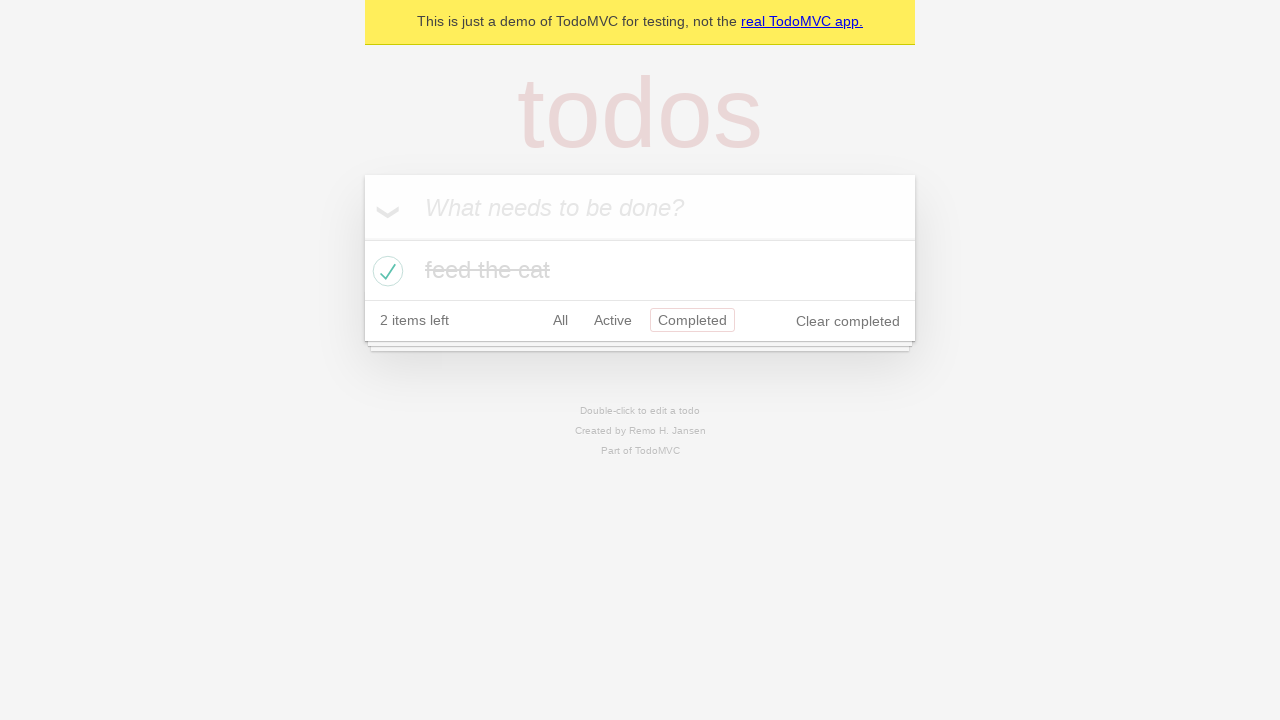

Navigated back to Active filter view
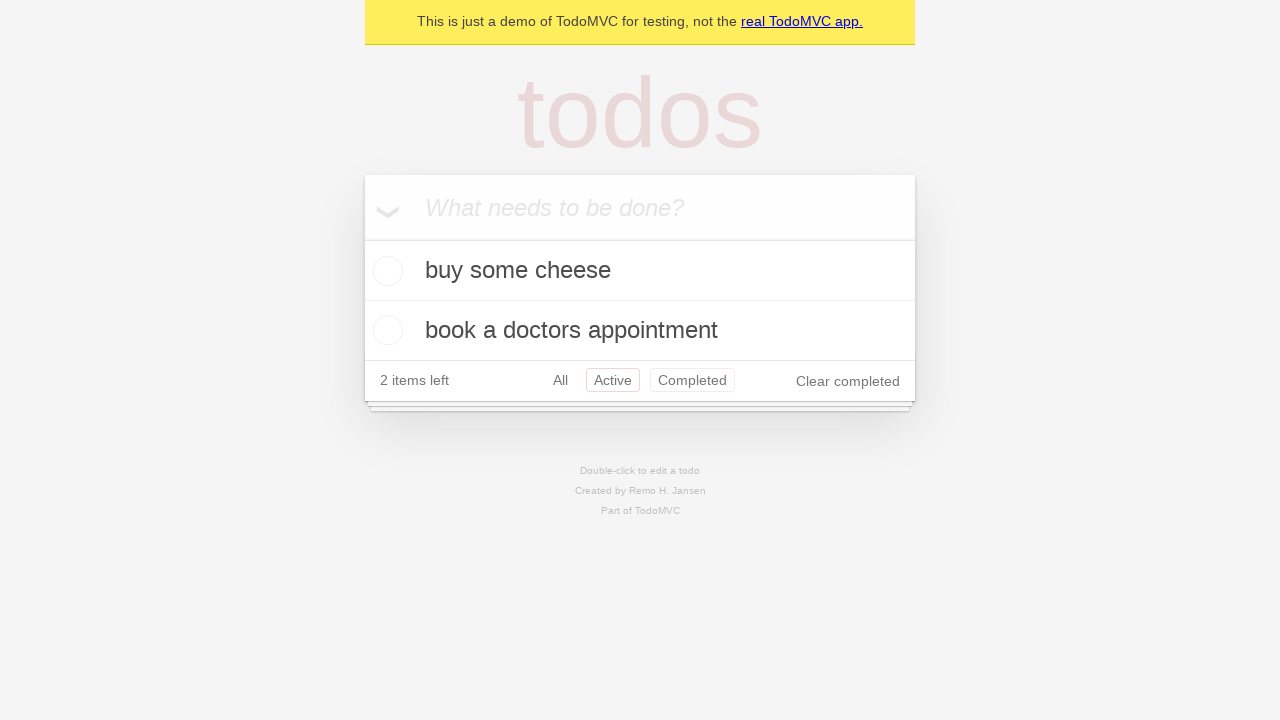

Navigated back to All filter view
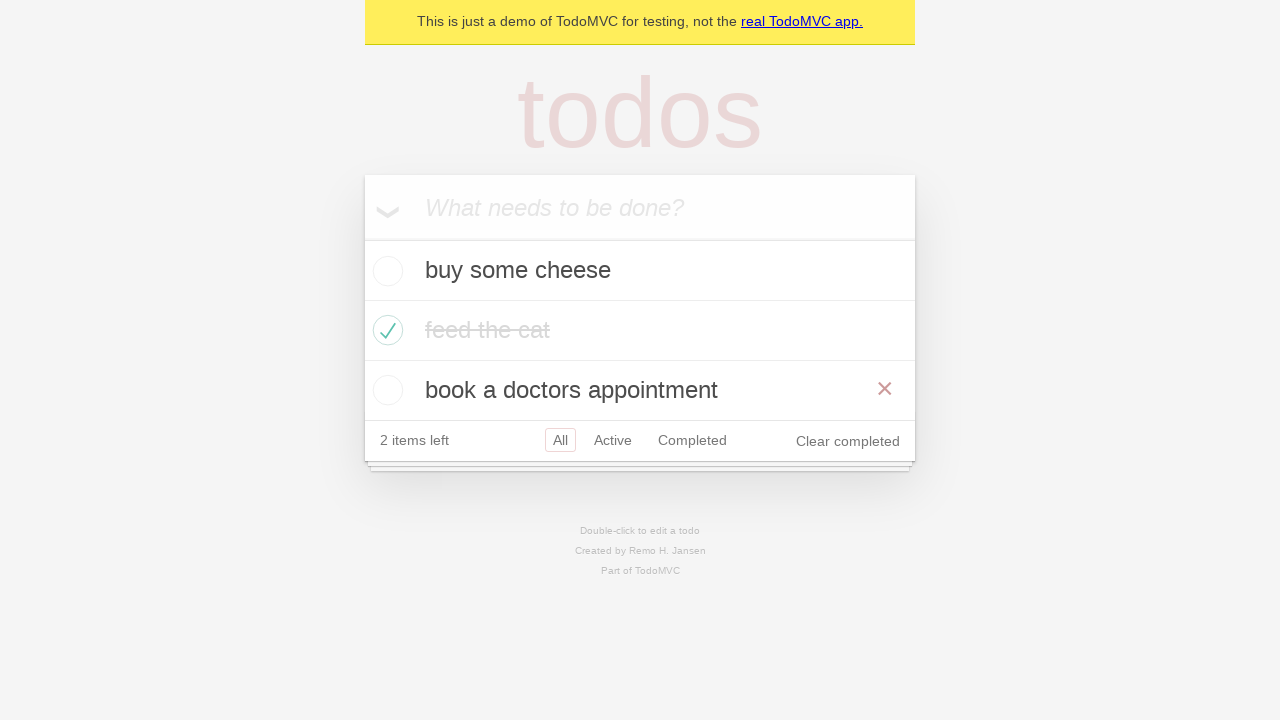

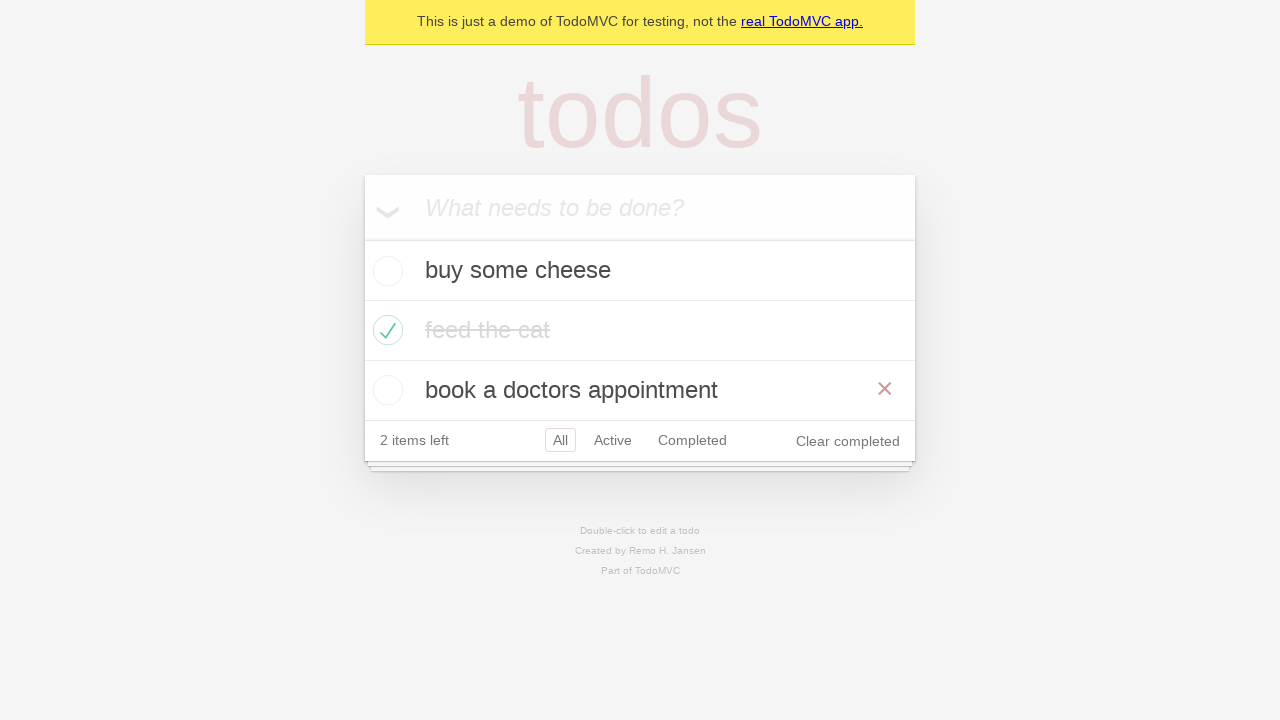